Tests that clicking the clear button clears the search box input

Starting URL: https://www.tmsandbox.co.nz/

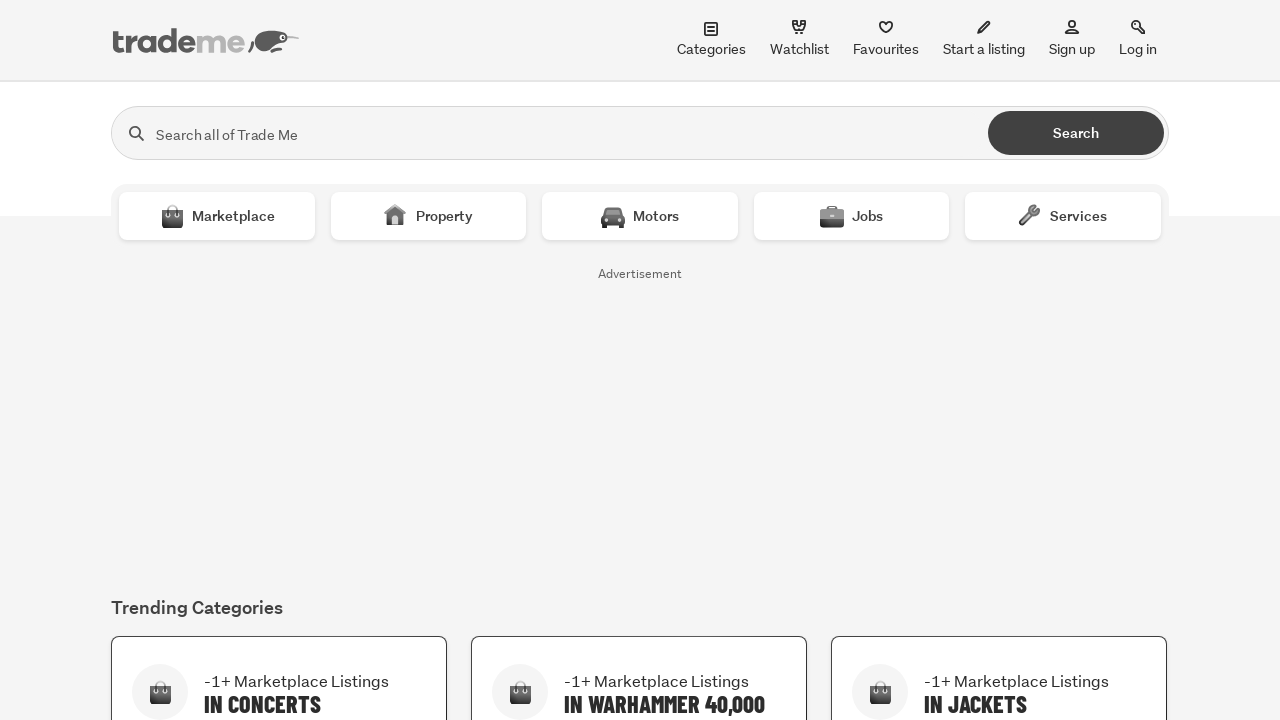

Filled search box with 'Testing' on input[name="search"]
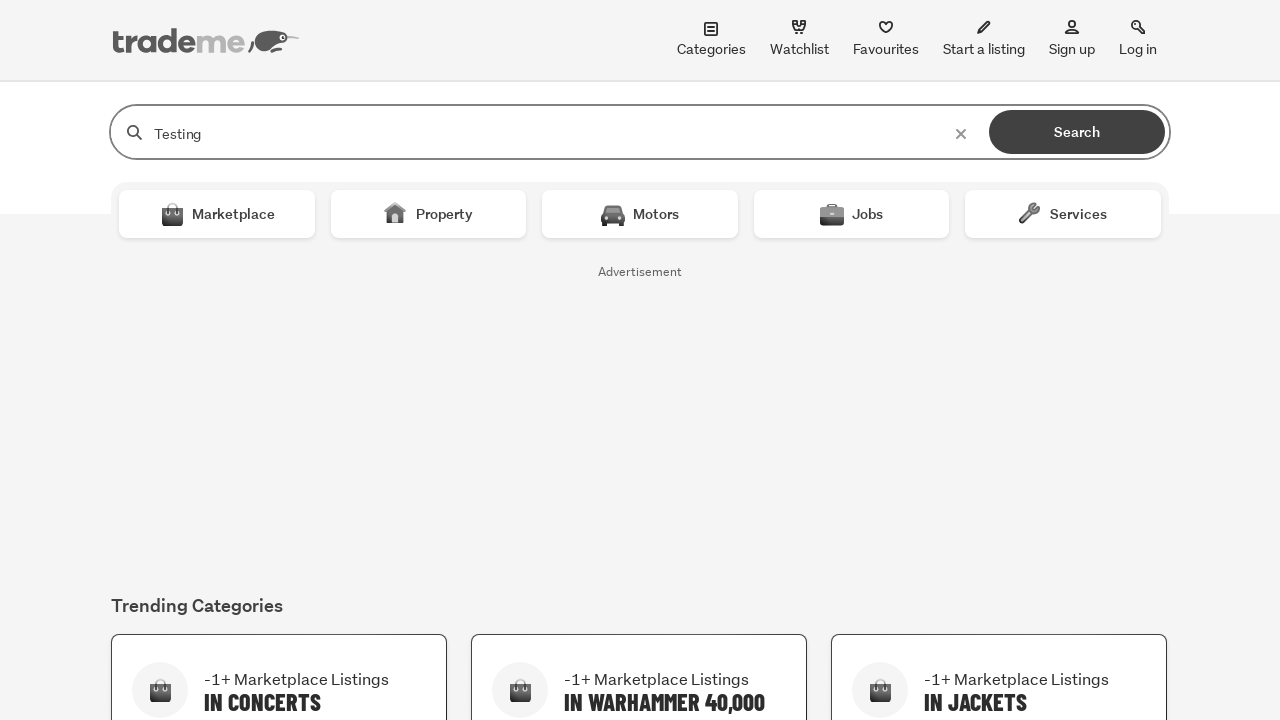

Clicked clear button to clear search box at (961, 134) on tg-icon[name="basic-cross"]
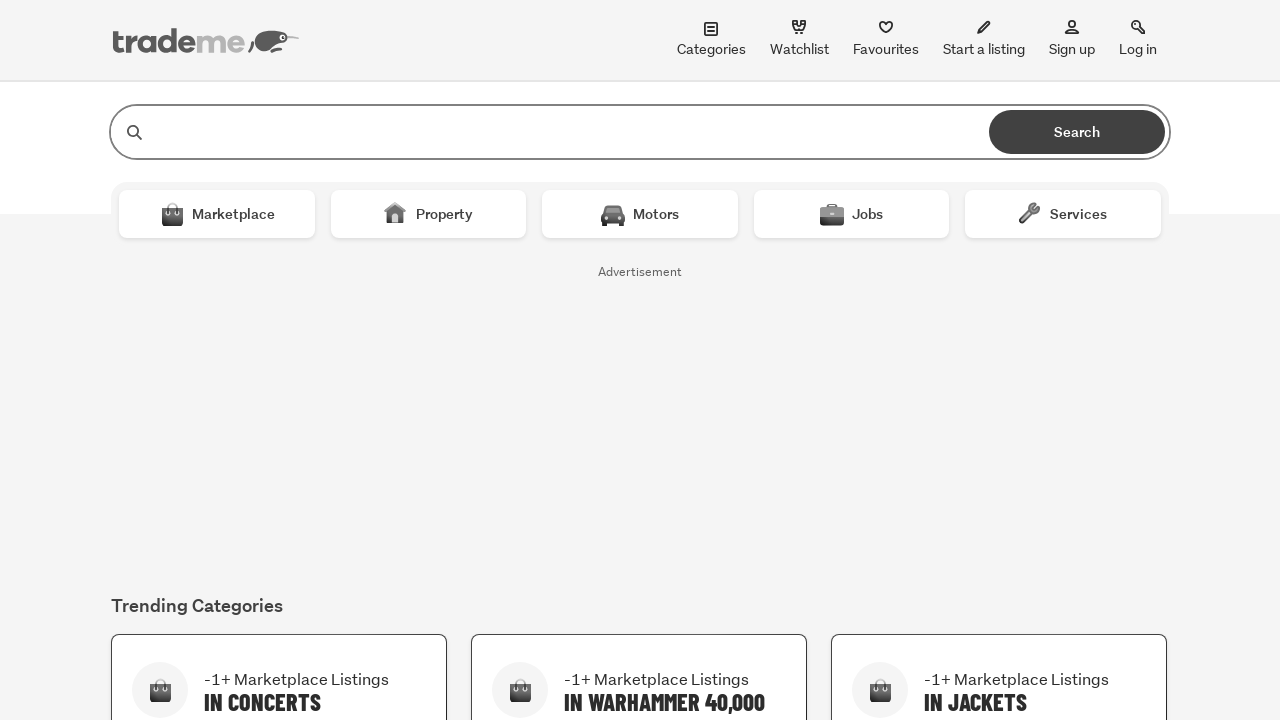

Verified search box is cleared
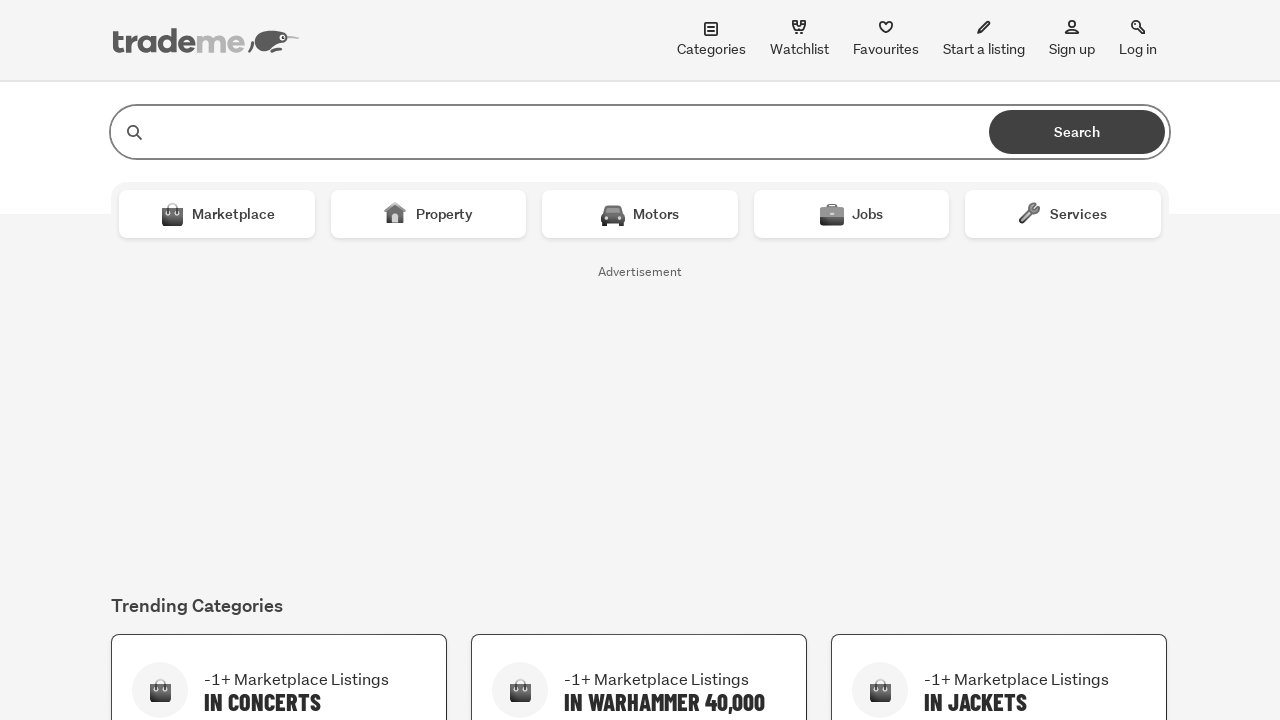

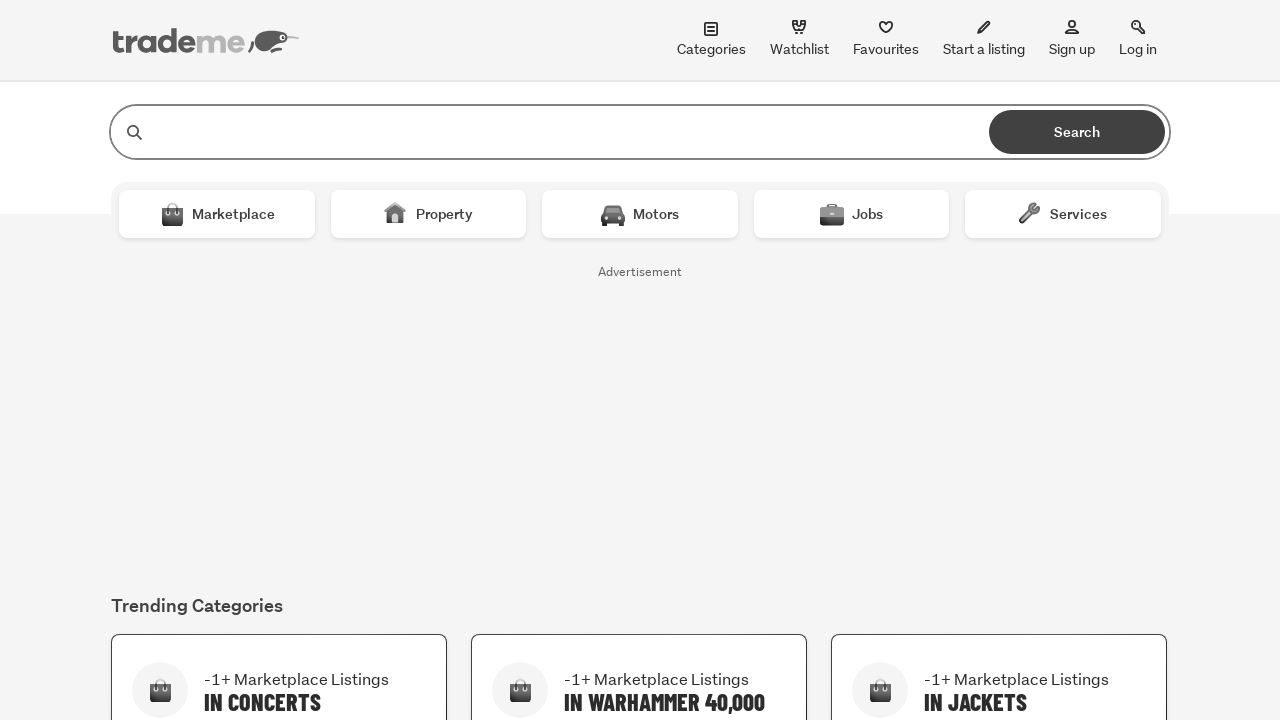